Tests alerts, browser windows, and frames functionality including accepting alerts, handling prompts, opening/closing child windows, and switching between frames

Starting URL: https://demoqa.com/

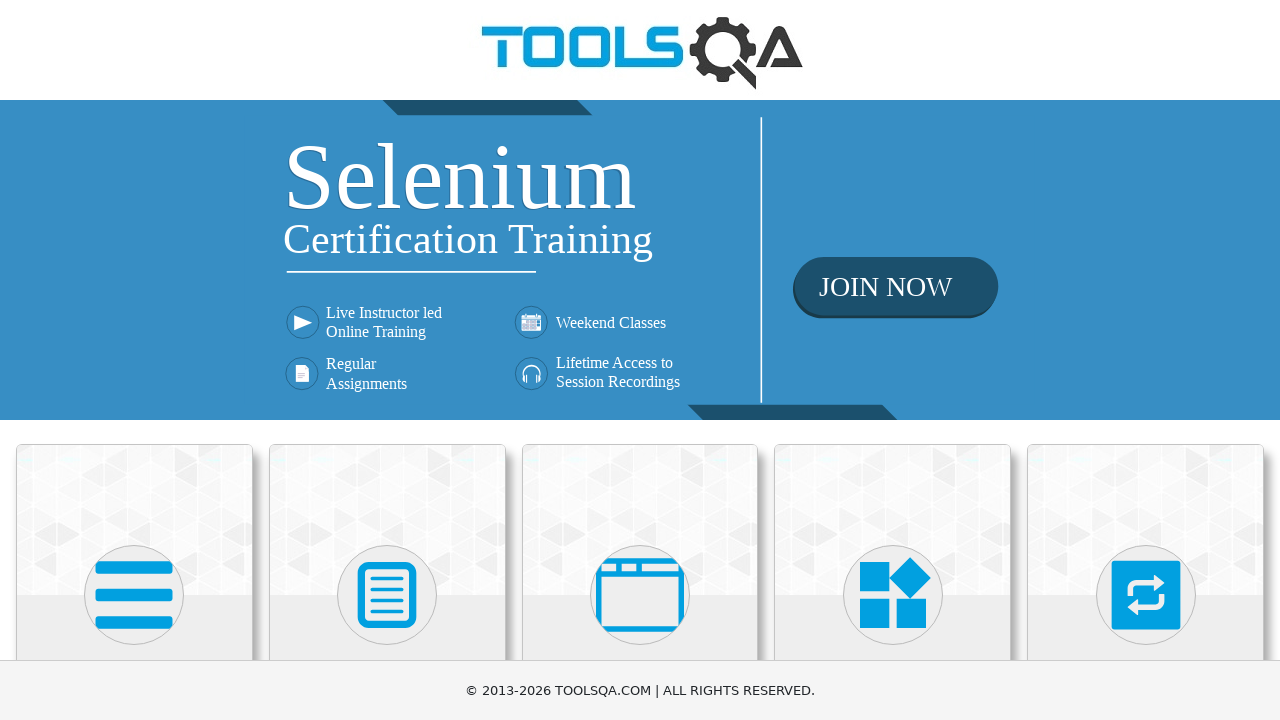

Clicked on Alerts, Frame & Windows section at (640, 360) on xpath=//h5[contains(text(),'Alerts, Frame & Windows')]
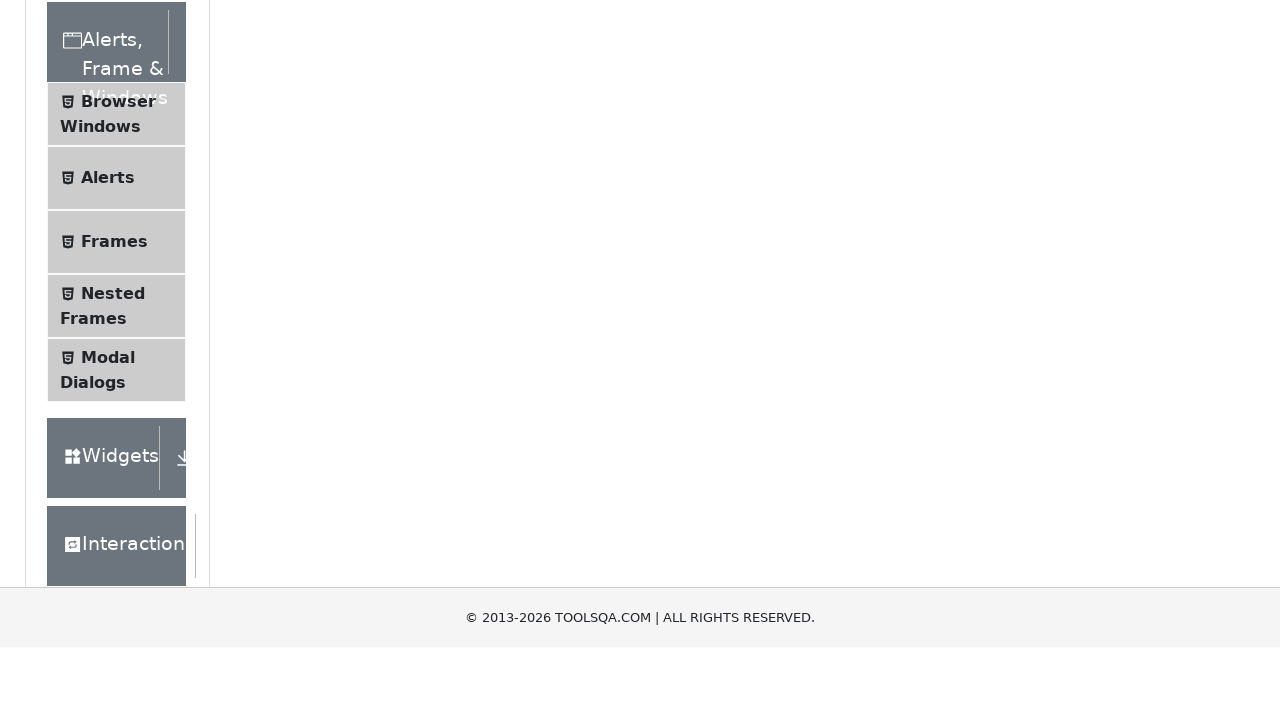

Clicked on Alerts menu item at (108, 501) on xpath=//span[text()='Alerts']
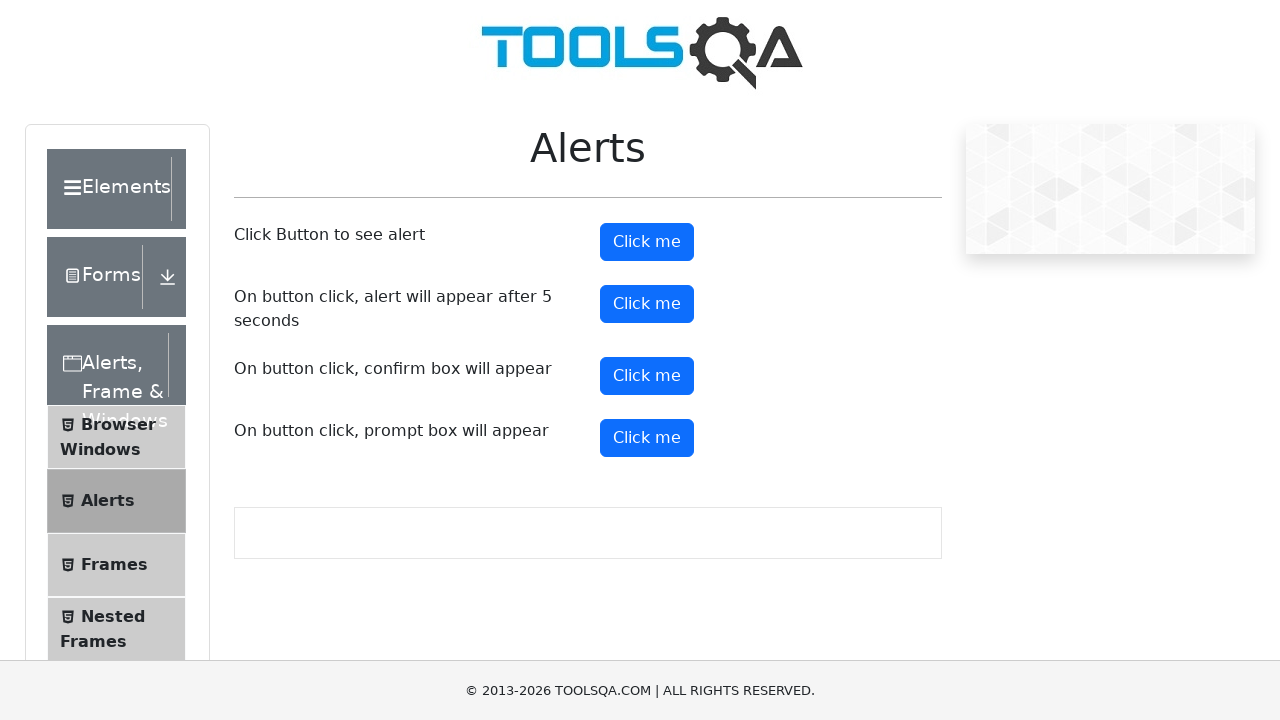

Clicked alert button and accepted the dialog at (647, 242) on button#alertButton
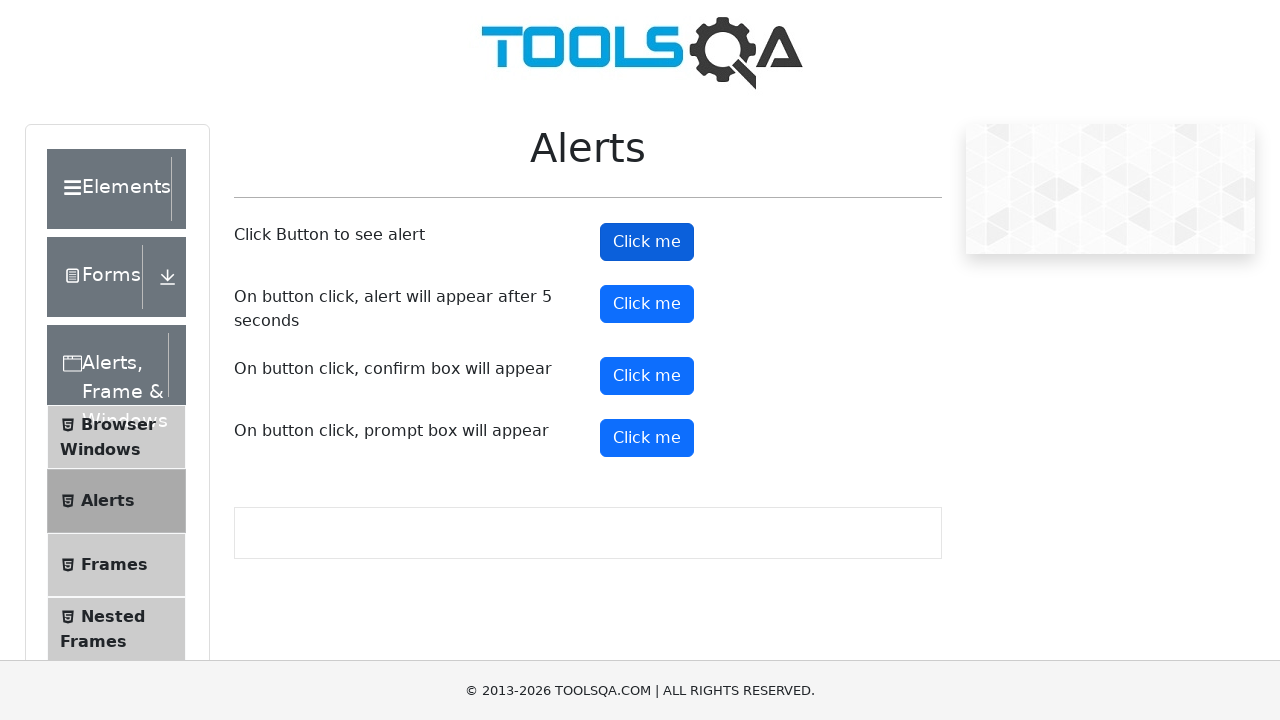

Clicked confirm button at (647, 376) on button#confirmButton
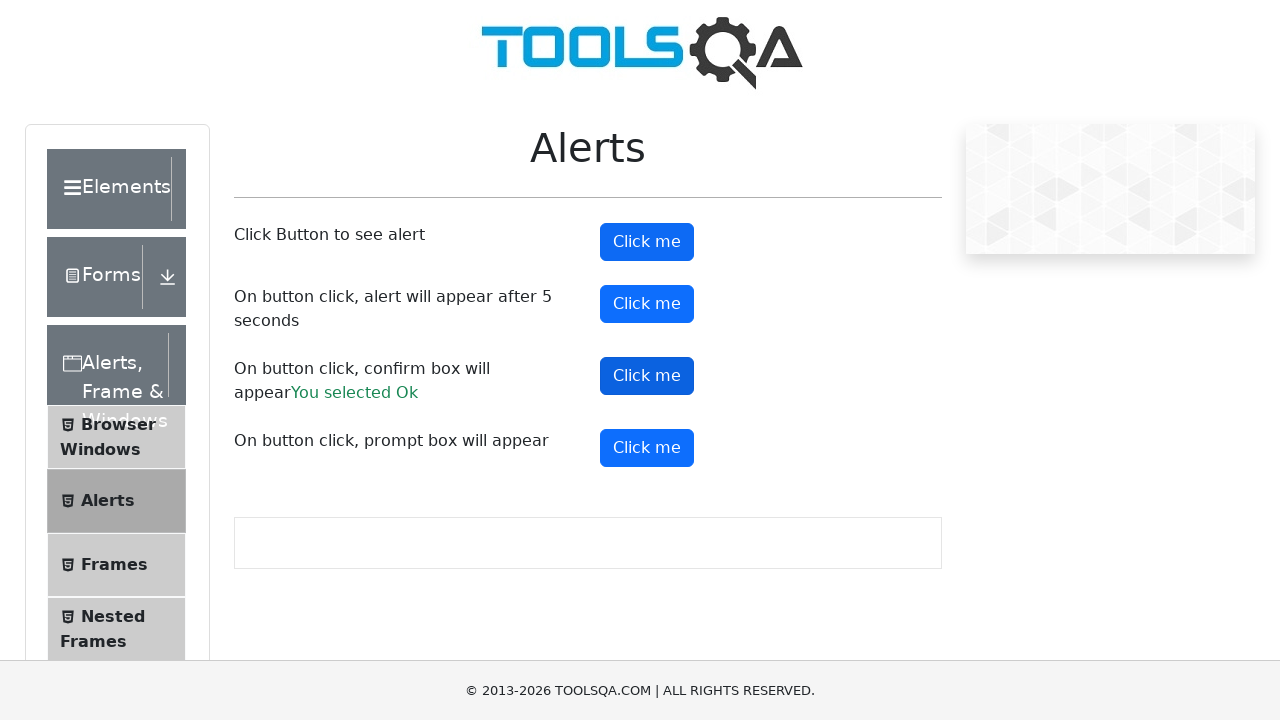

Clicked prompt button and entered 'Hello World!' in the dialog at (647, 448) on button#promtButton
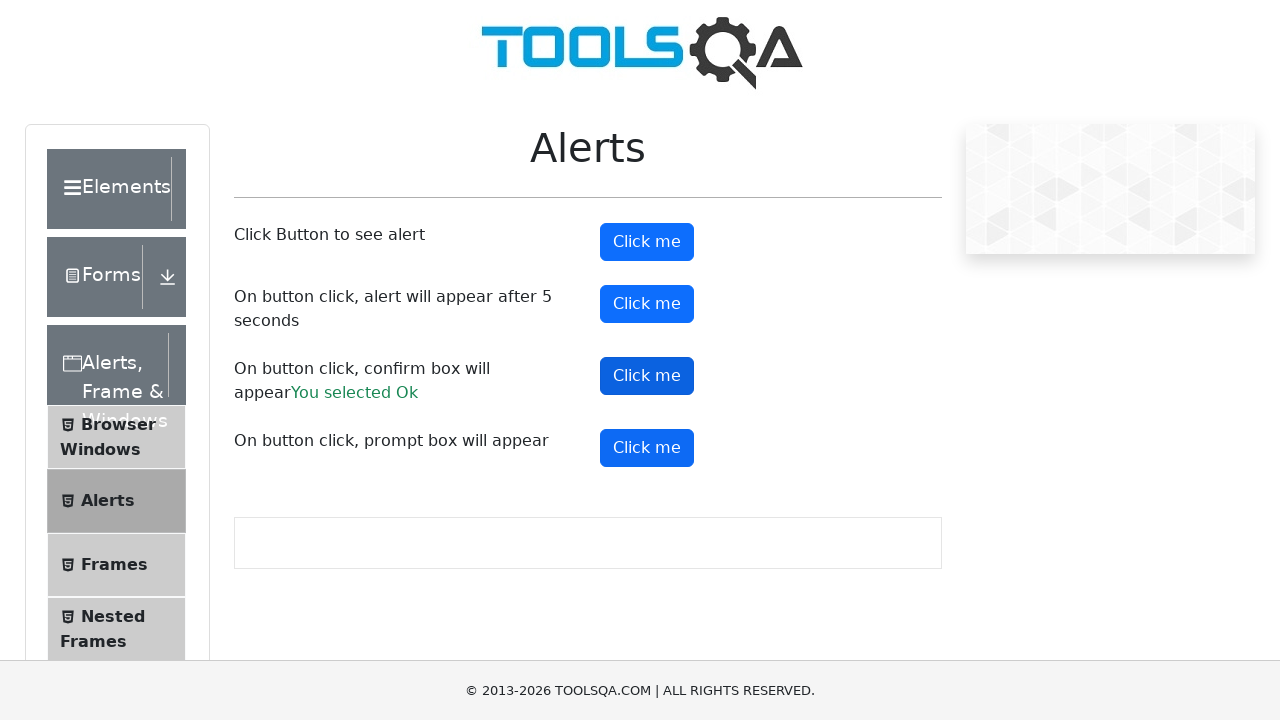

Navigated to Browser Windows section at (118, 424) on xpath=//span[text()='Browser Windows']
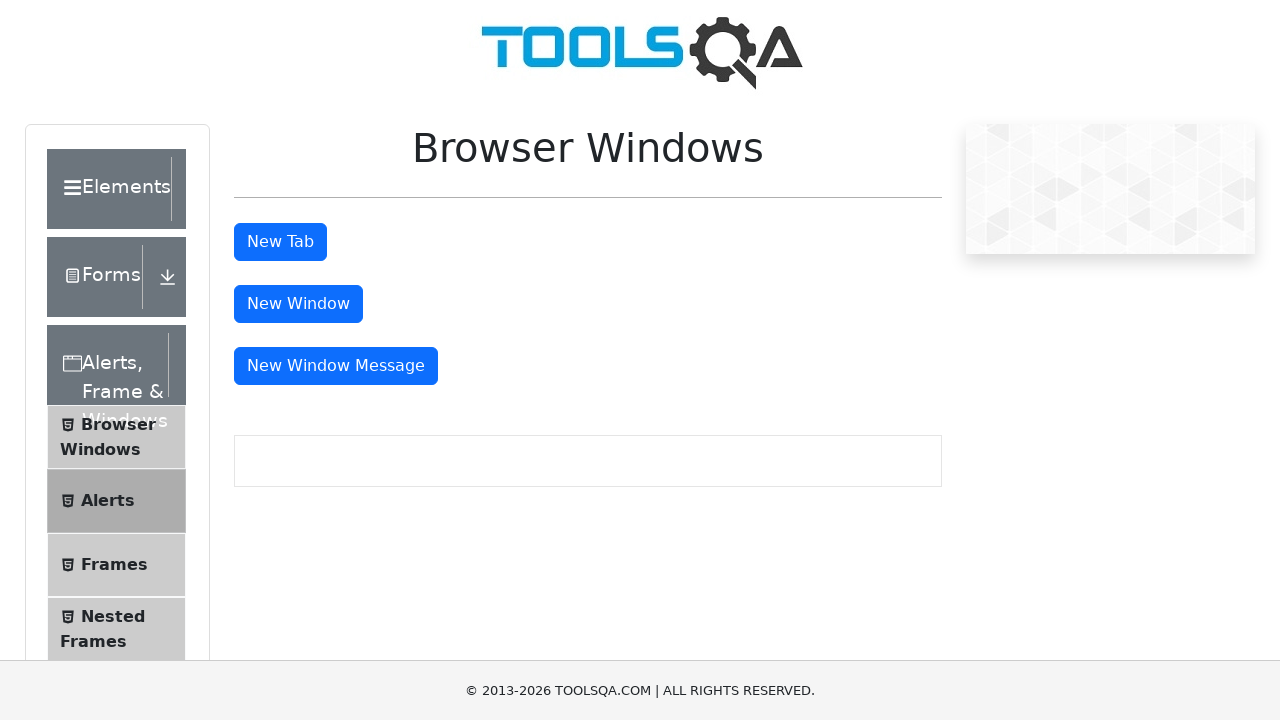

Clicked new window button and popup opened at (298, 304) on button#windowButton
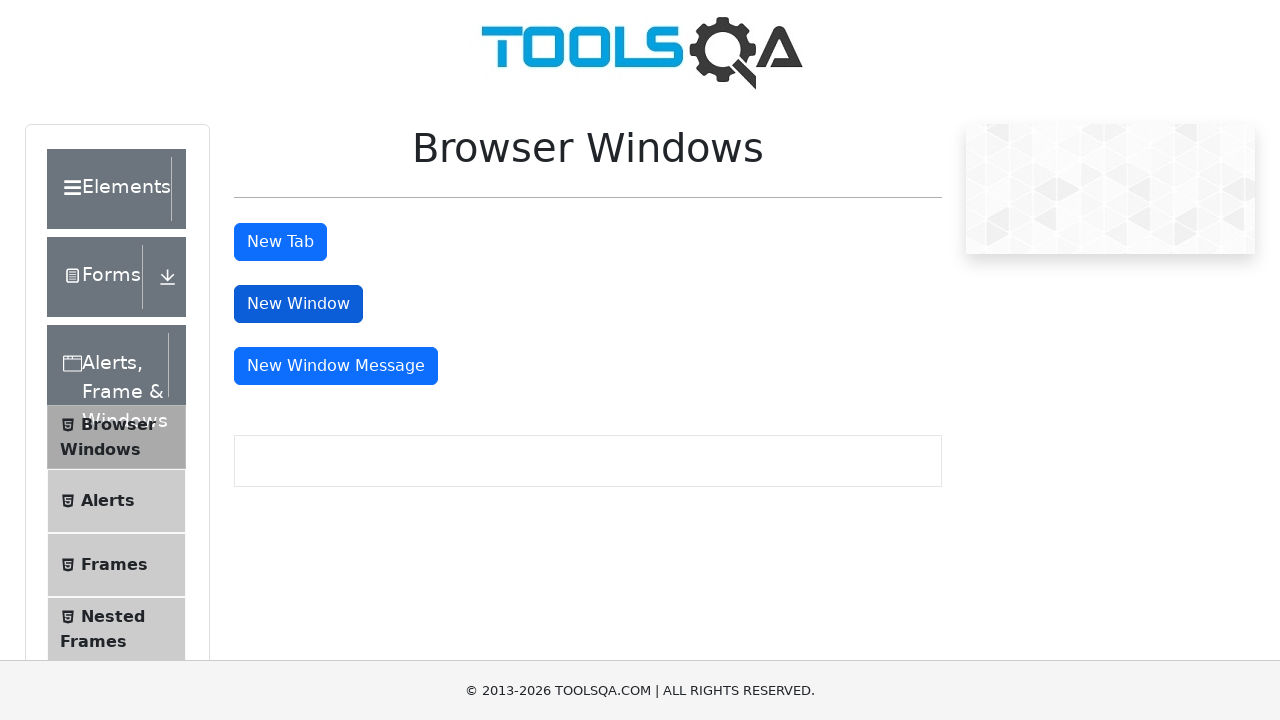

Closed the new window popup
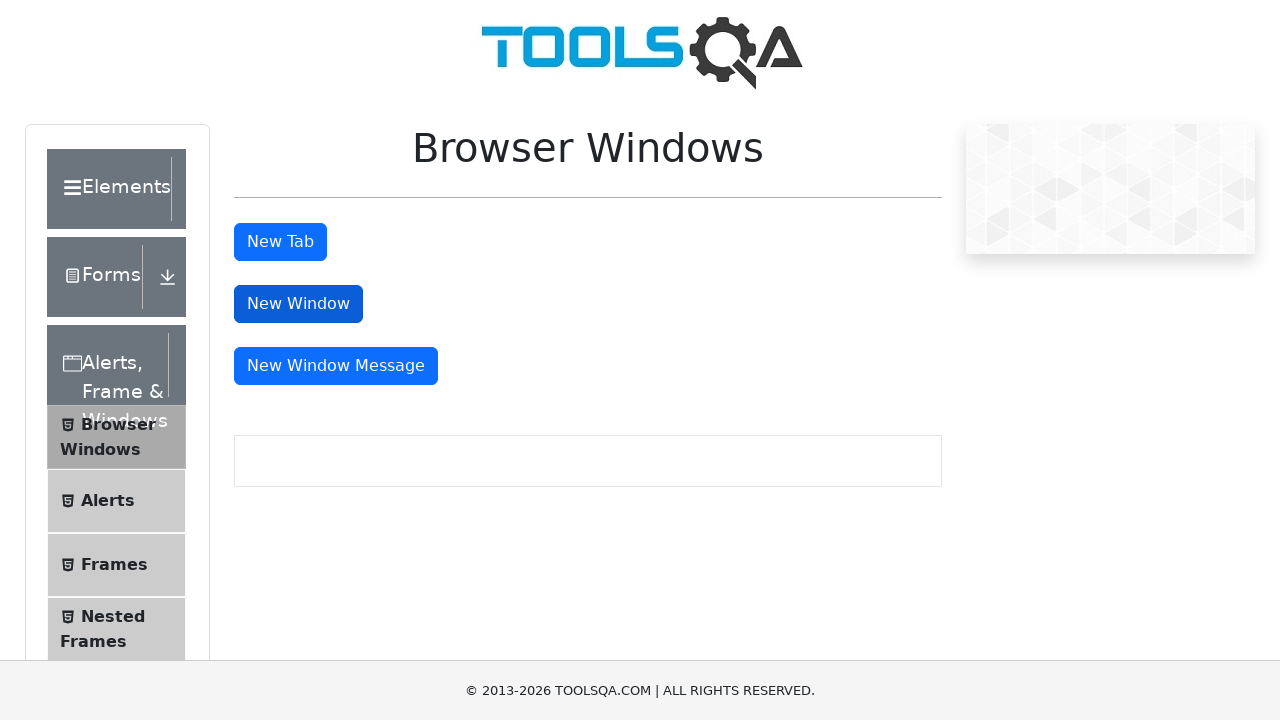

Clicked new window message button and popup opened at (336, 366) on button#messageWindowButton
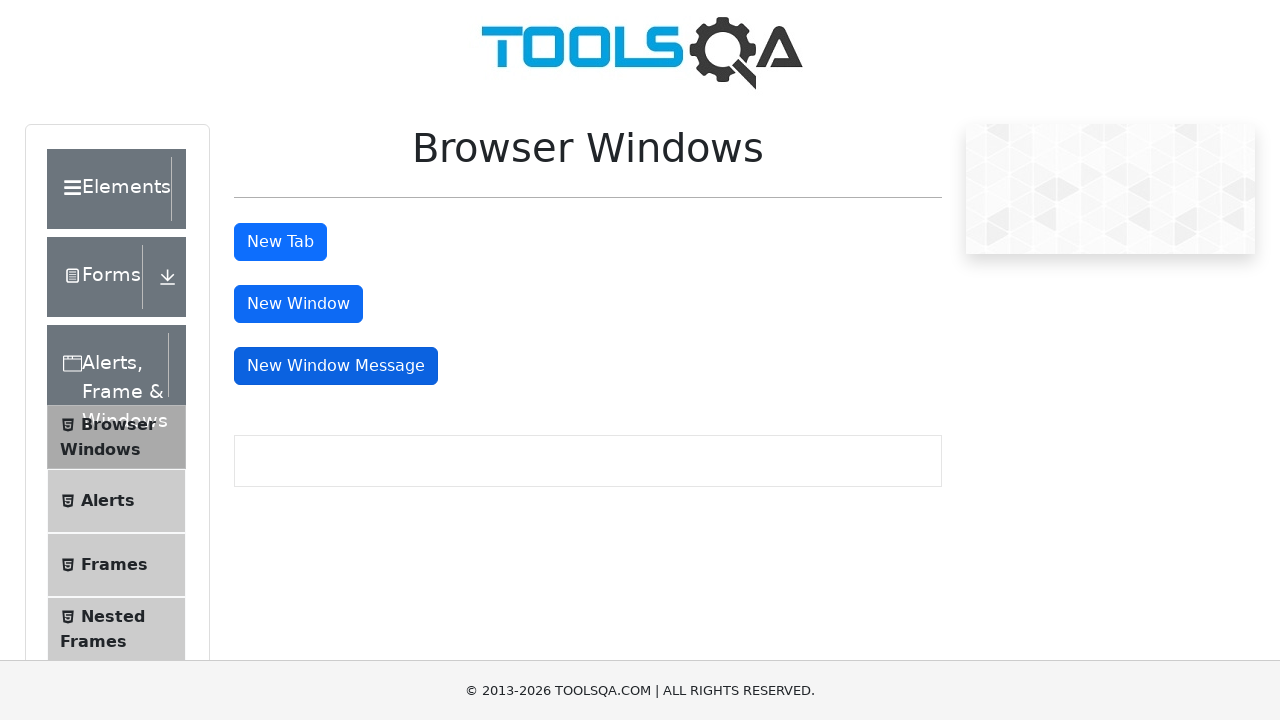

Closed the message window popup
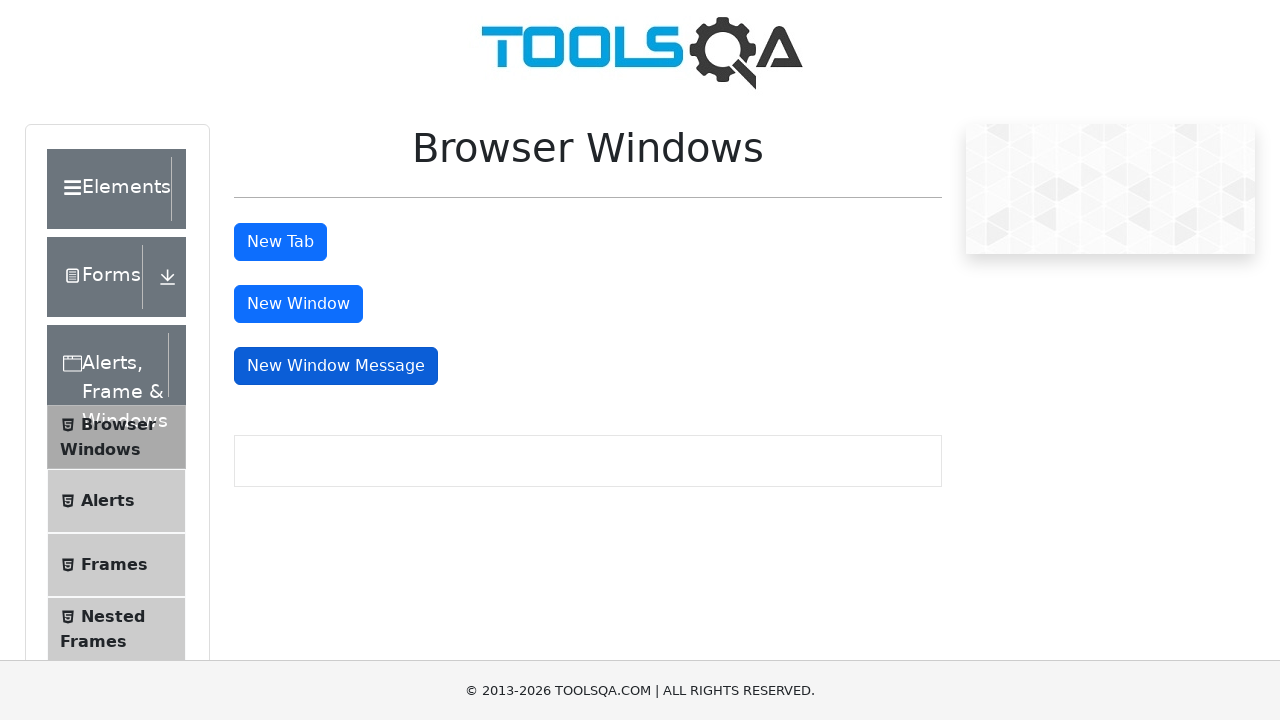

Navigated to Frames section at (114, 565) on xpath=//span[text()='Frames']
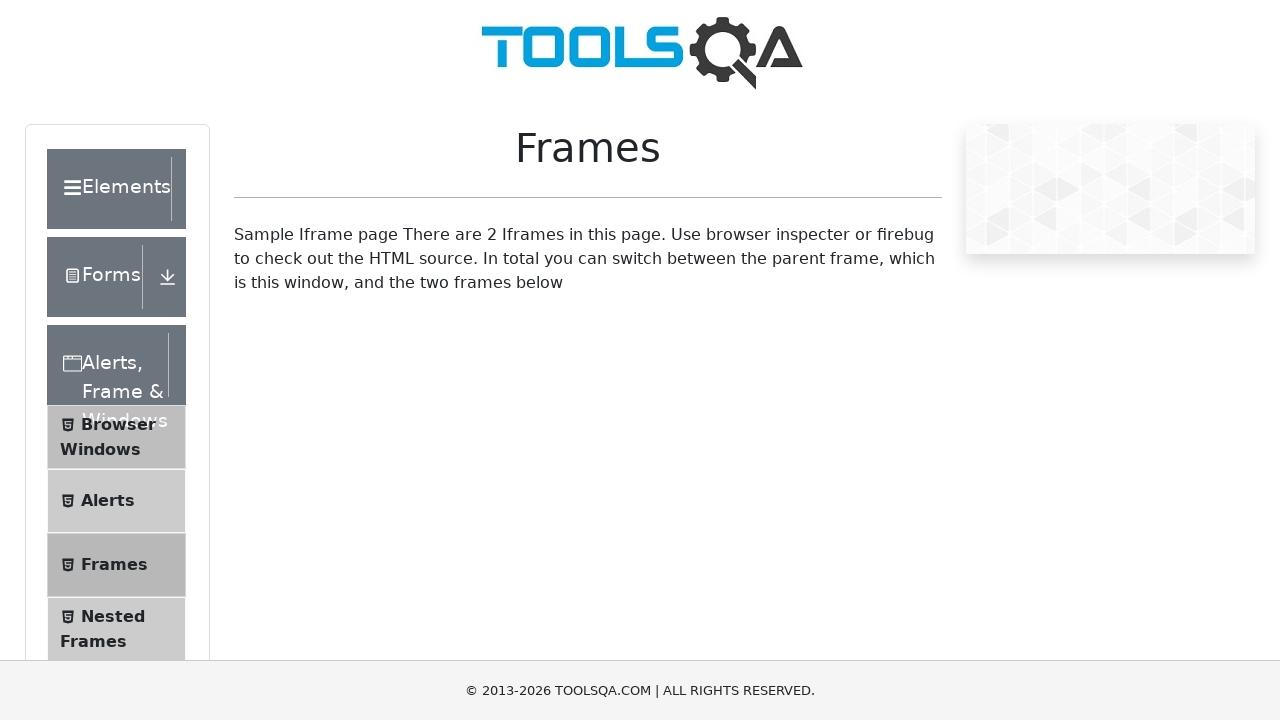

Switched to frame1 and waited for sample heading to load
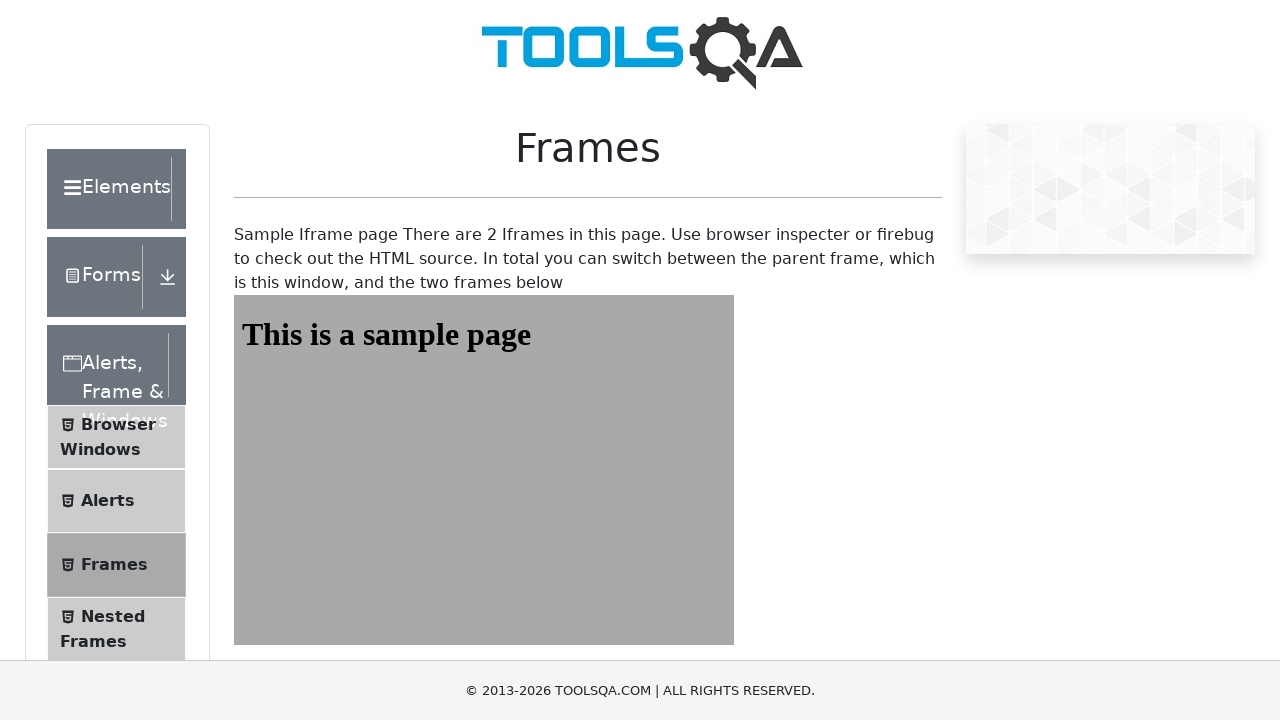

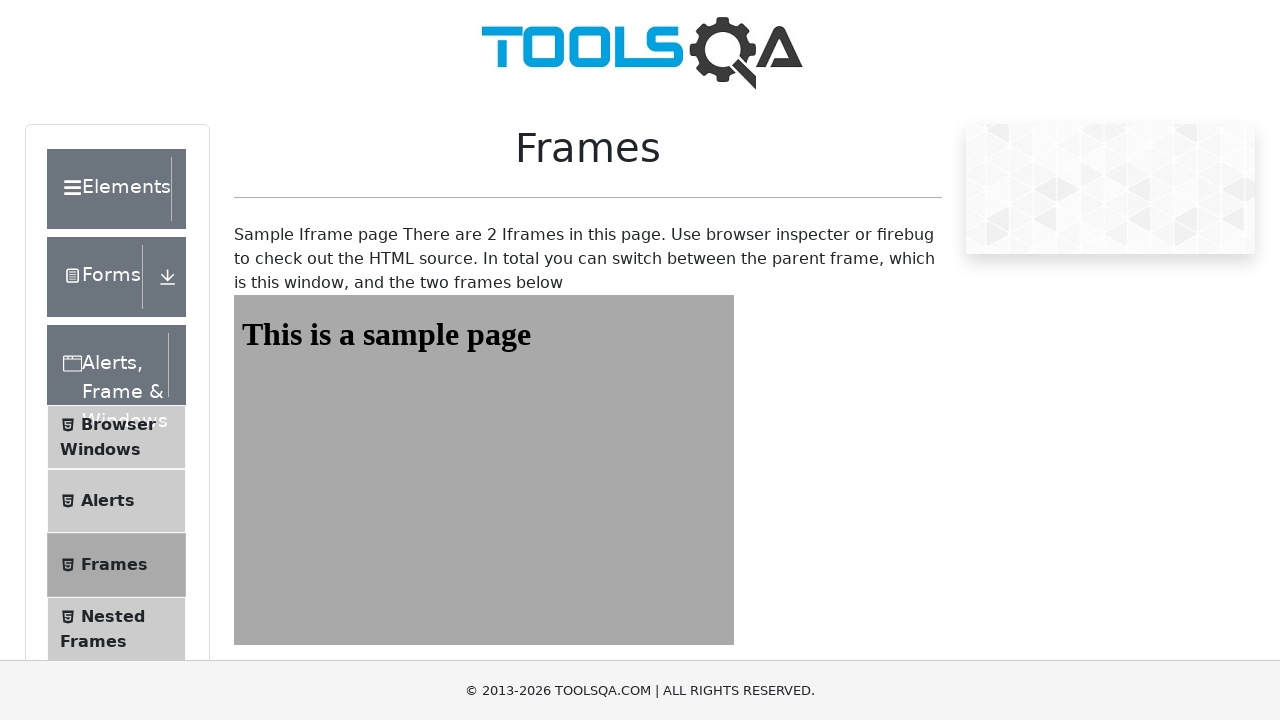